Tests alert dialog handling by clicking a prompt button and accepting the dialog

Starting URL: https://omayo.blogspot.com/

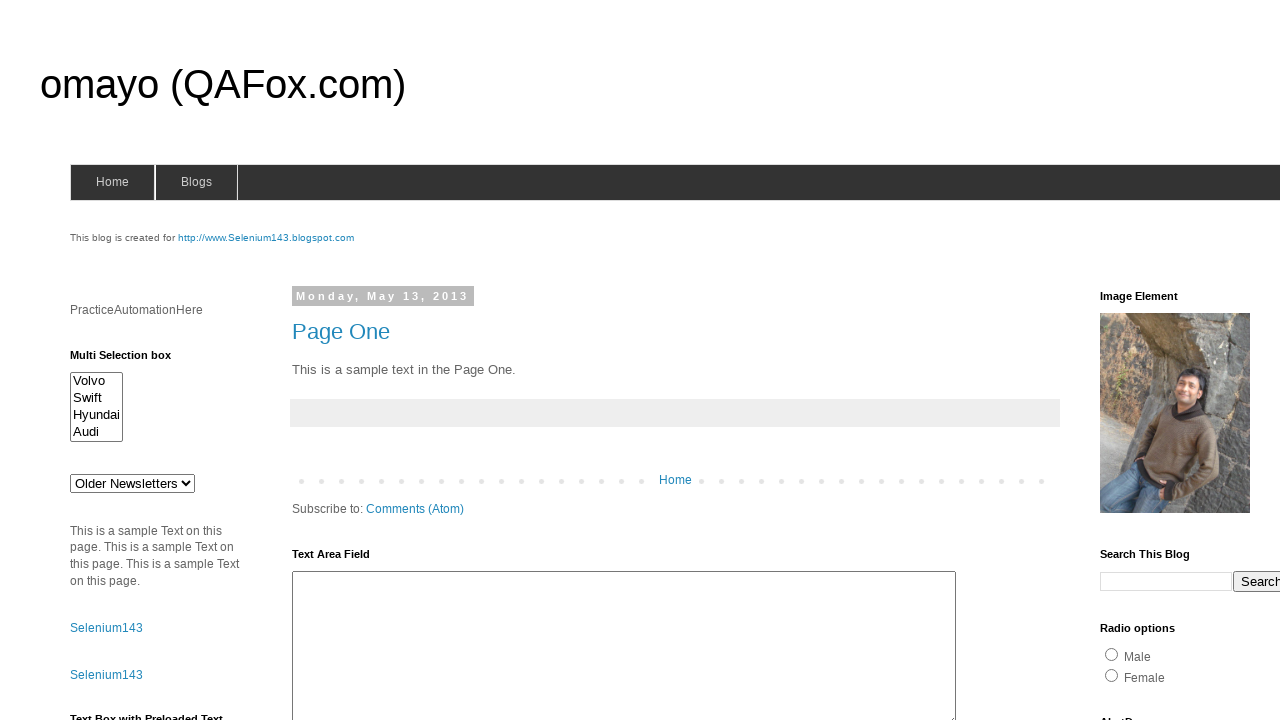

Set up dialog handler to accept all alerts
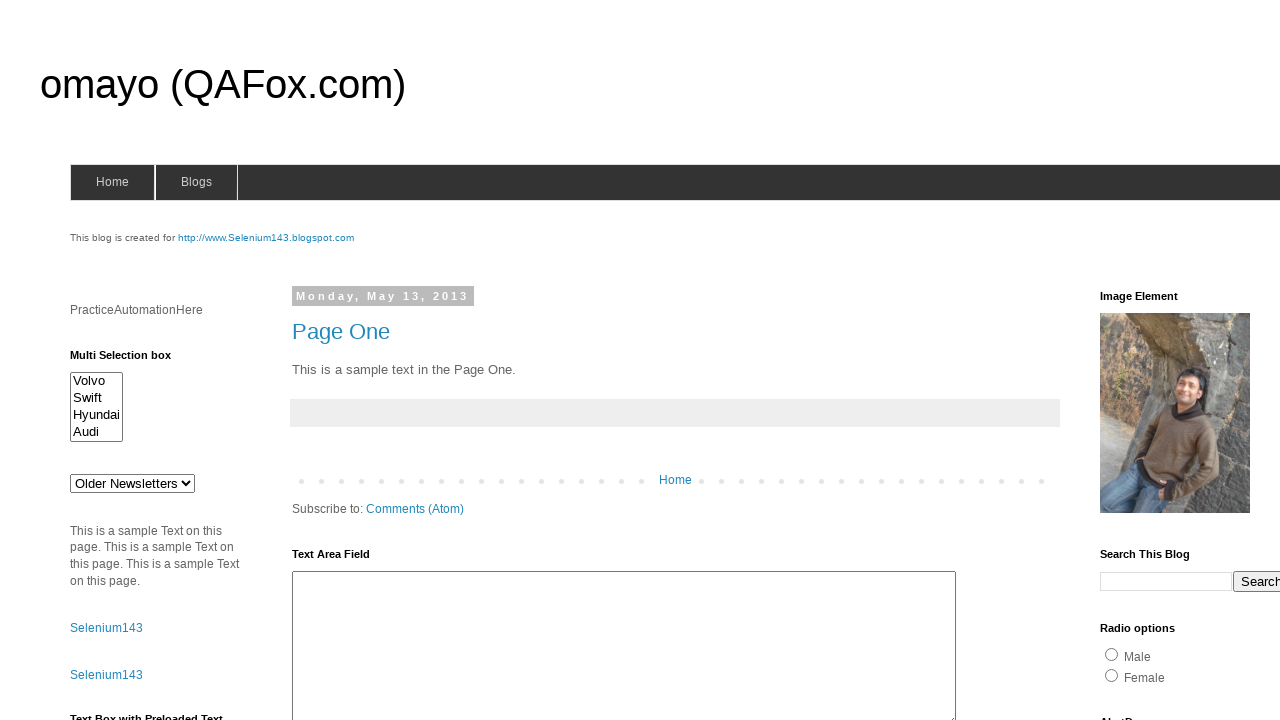

Clicked prompt button to trigger dialog at (1140, 361) on #prompt
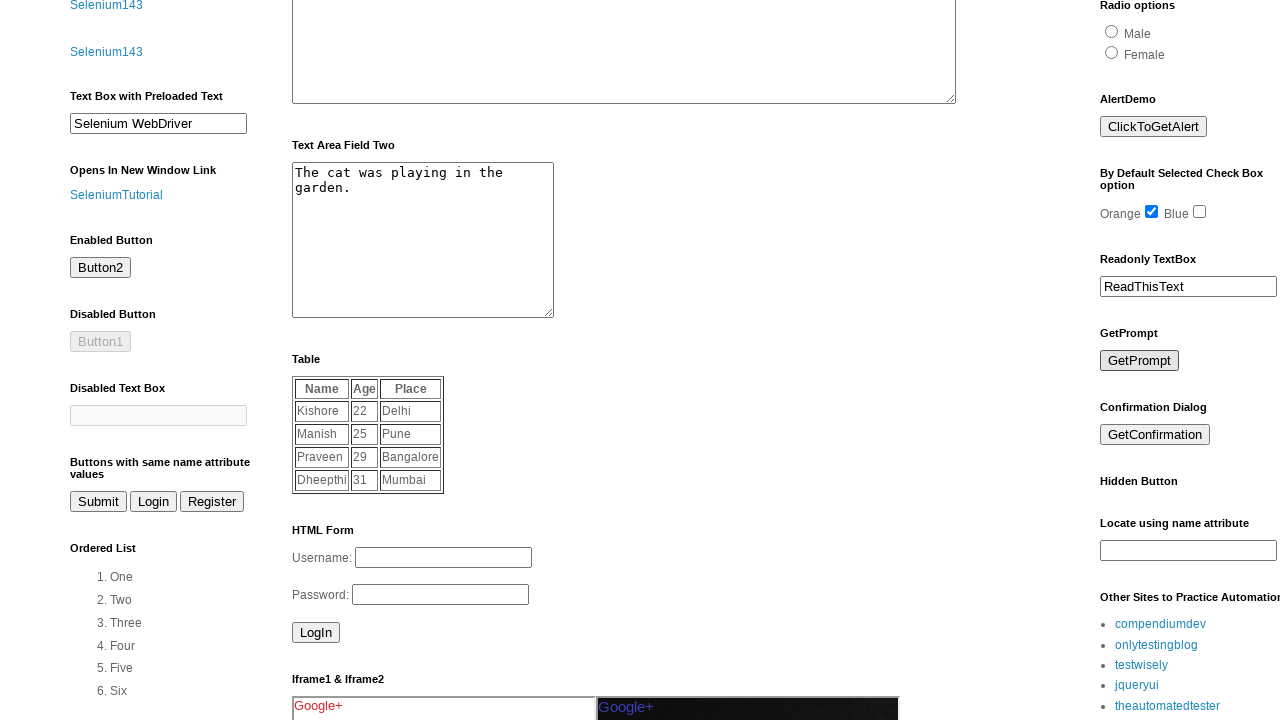

Waited for dialog to be handled
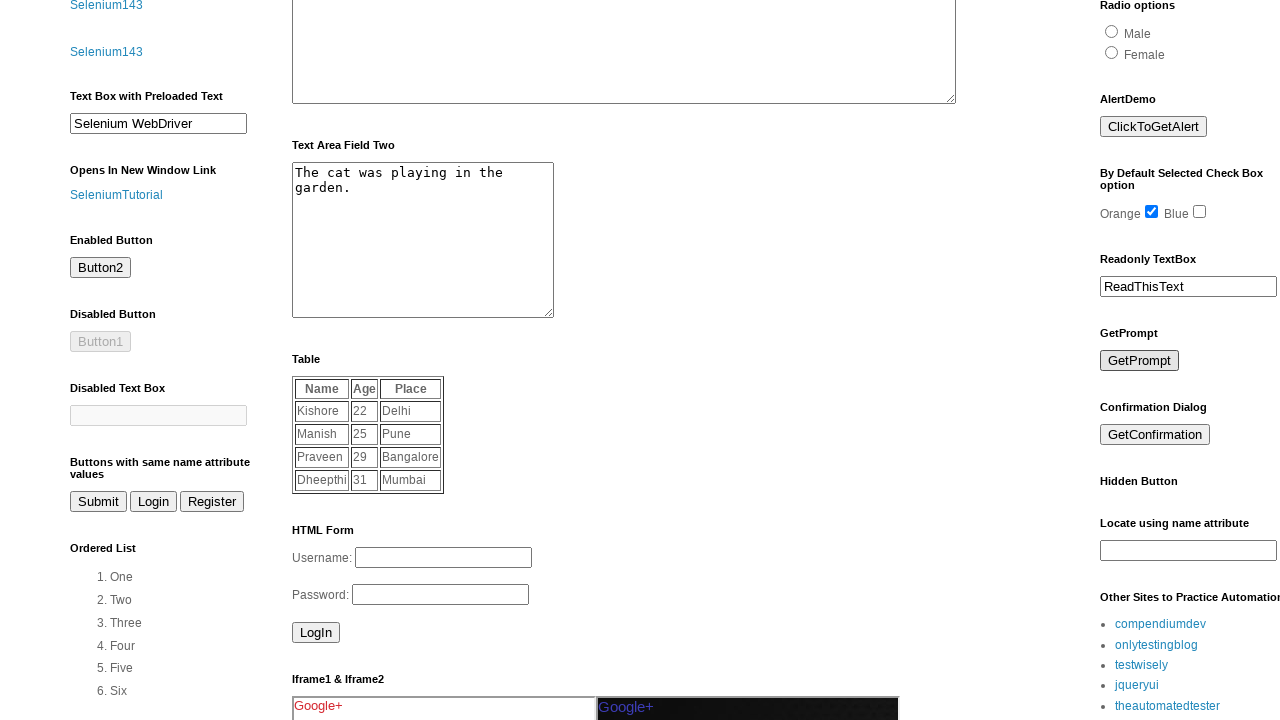

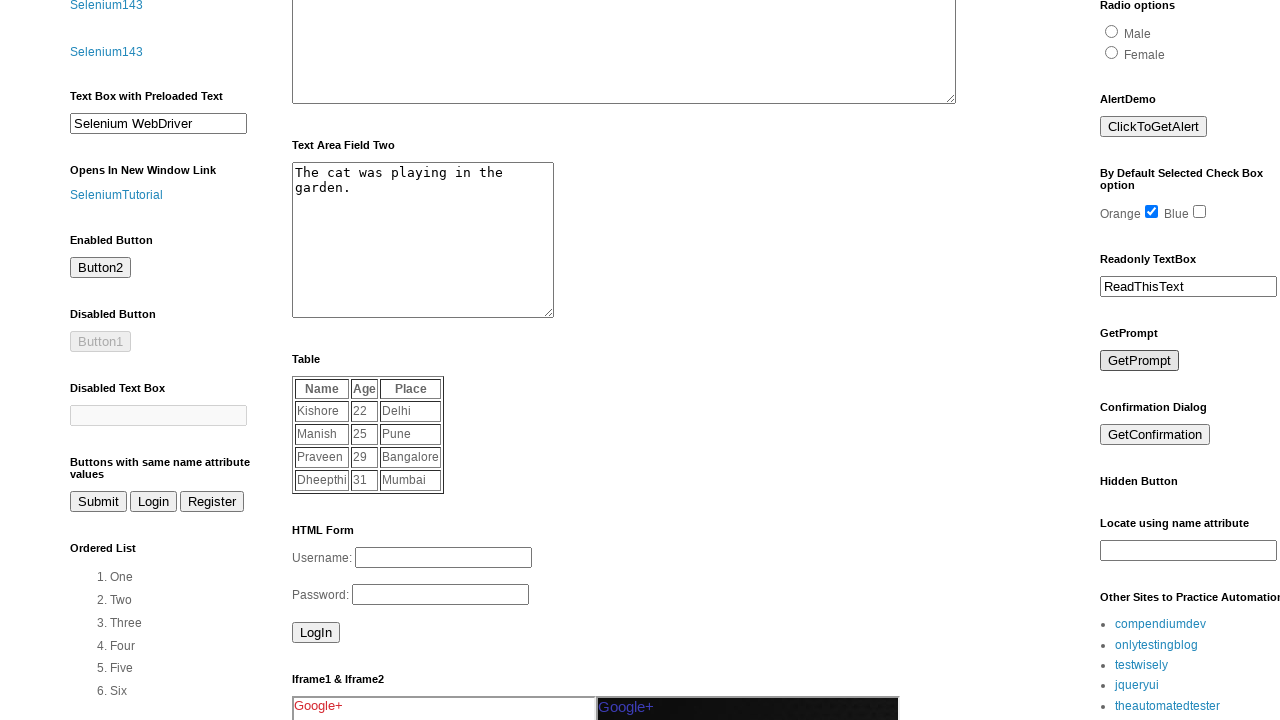